Tests branding elements on PayTR website by checking for logo, brand colors, company info, and copyright notice

Starting URL: https://www.paytr.com

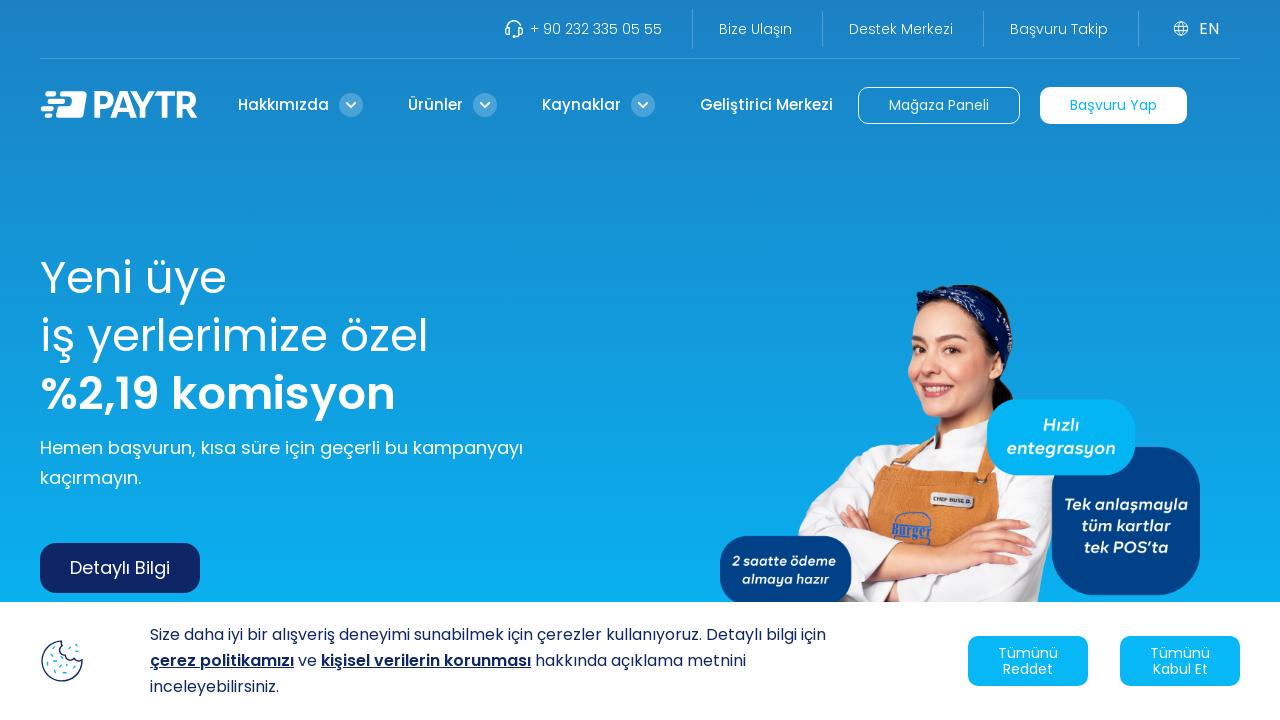

Waited for page body to load
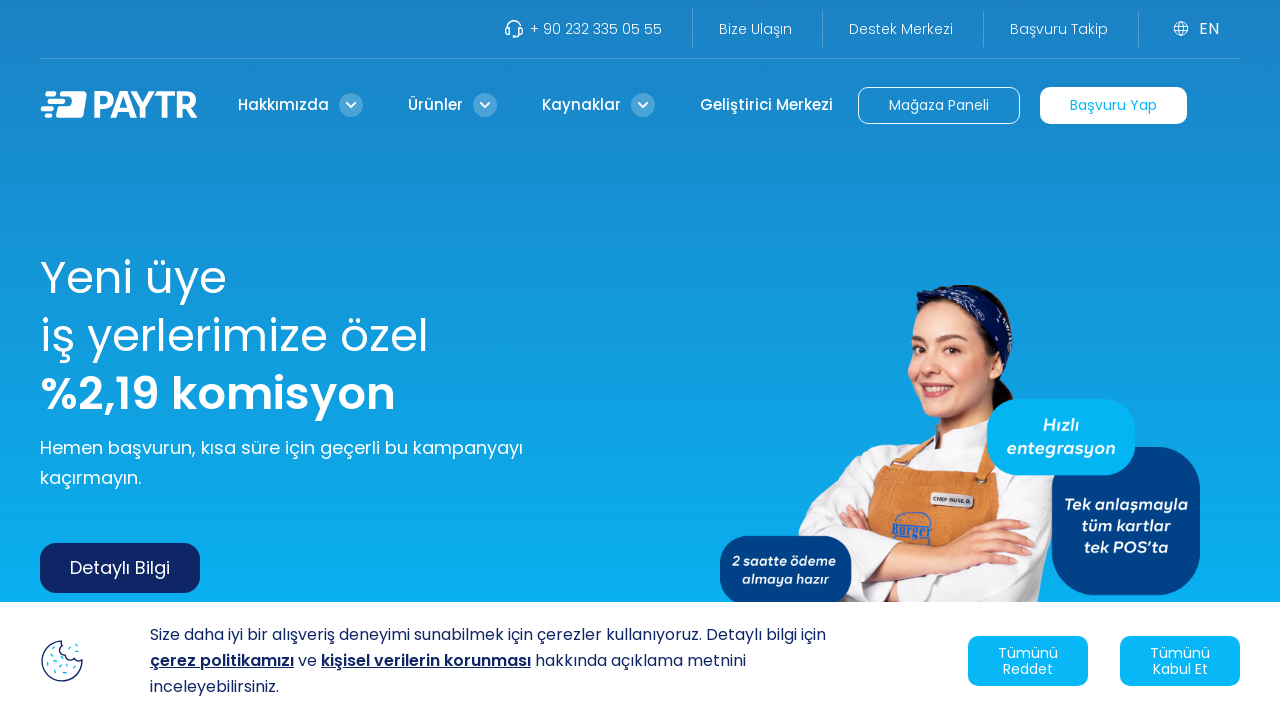

Retrieved page content
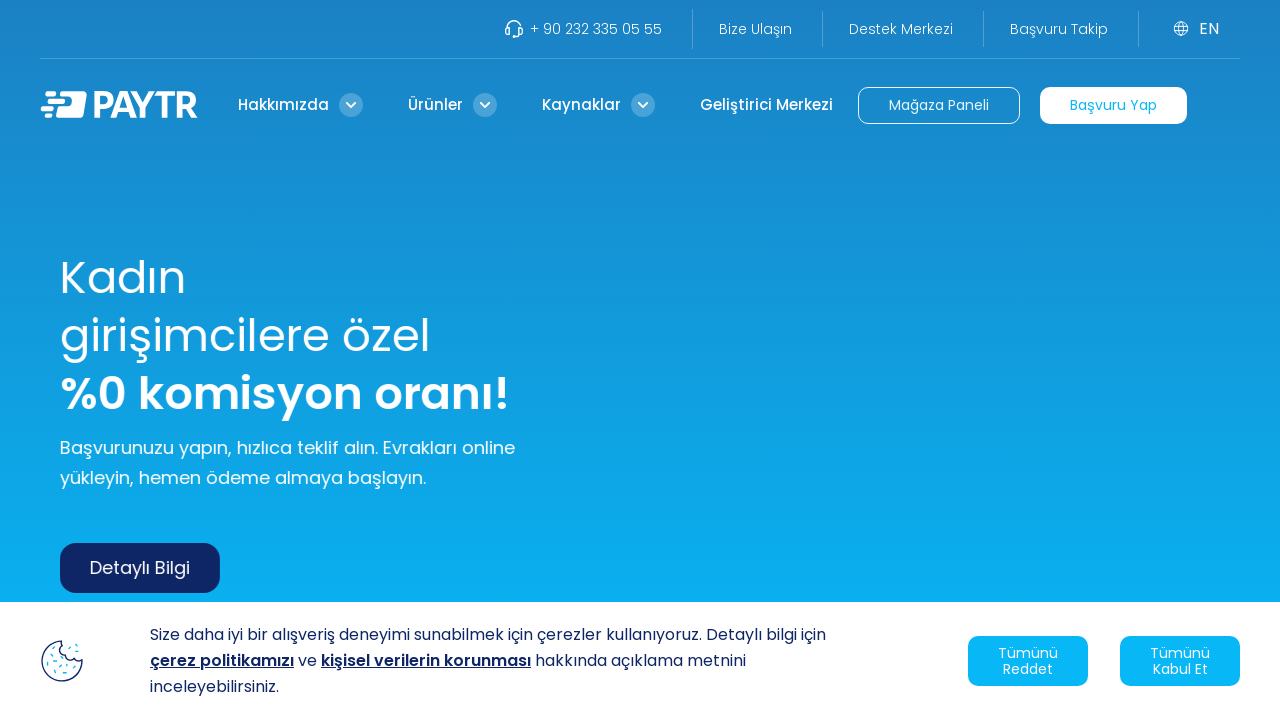

Checked for logo element - Found: True
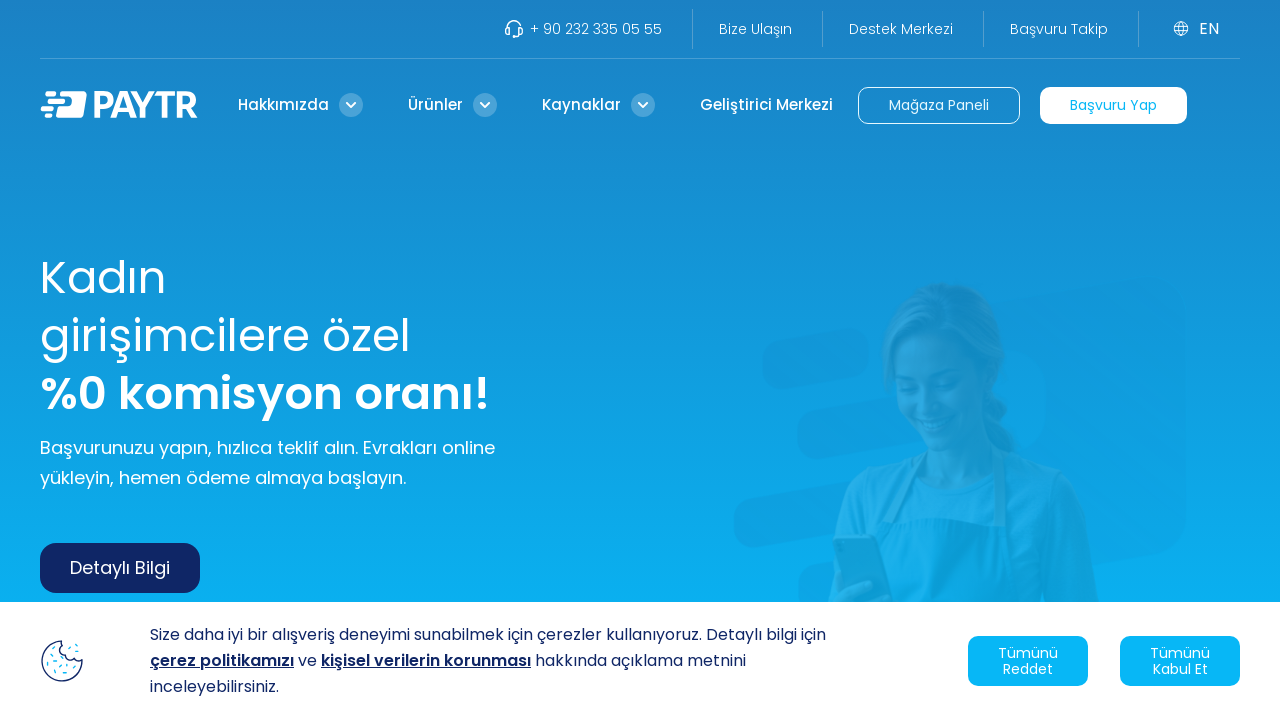

Checked for brand colors in CSS - Found: True
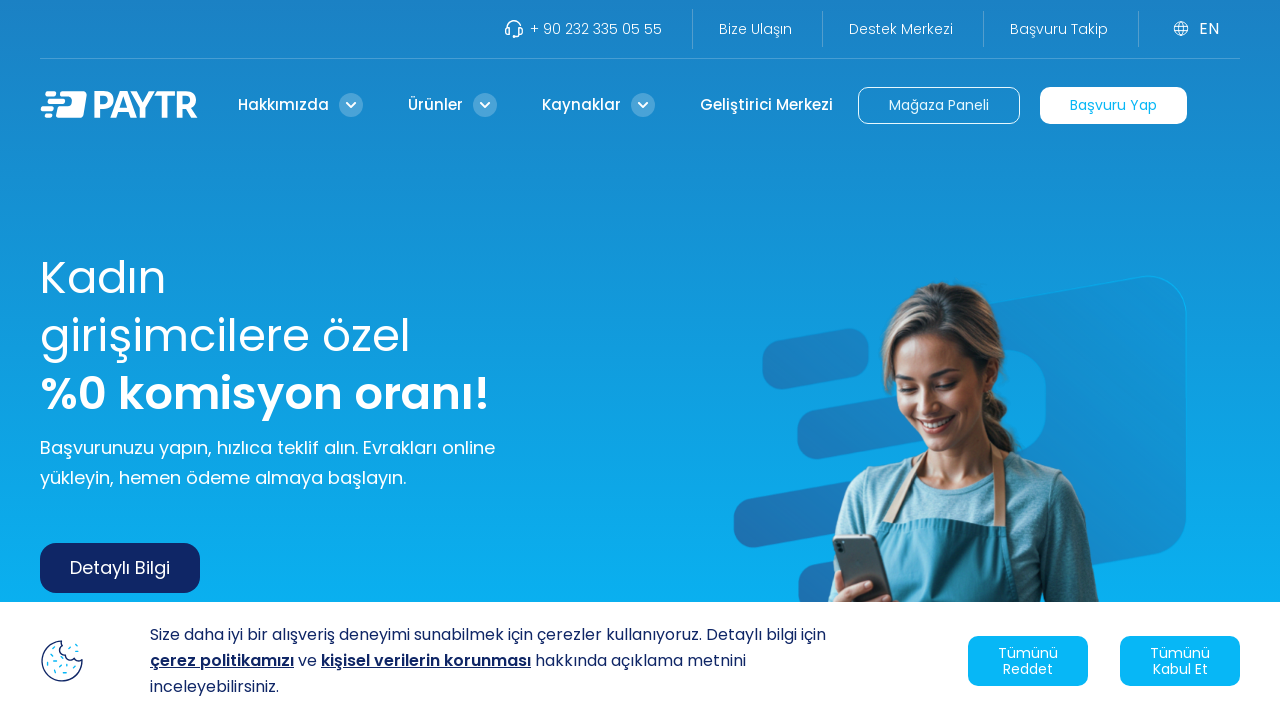

Checked for company information - Found: True
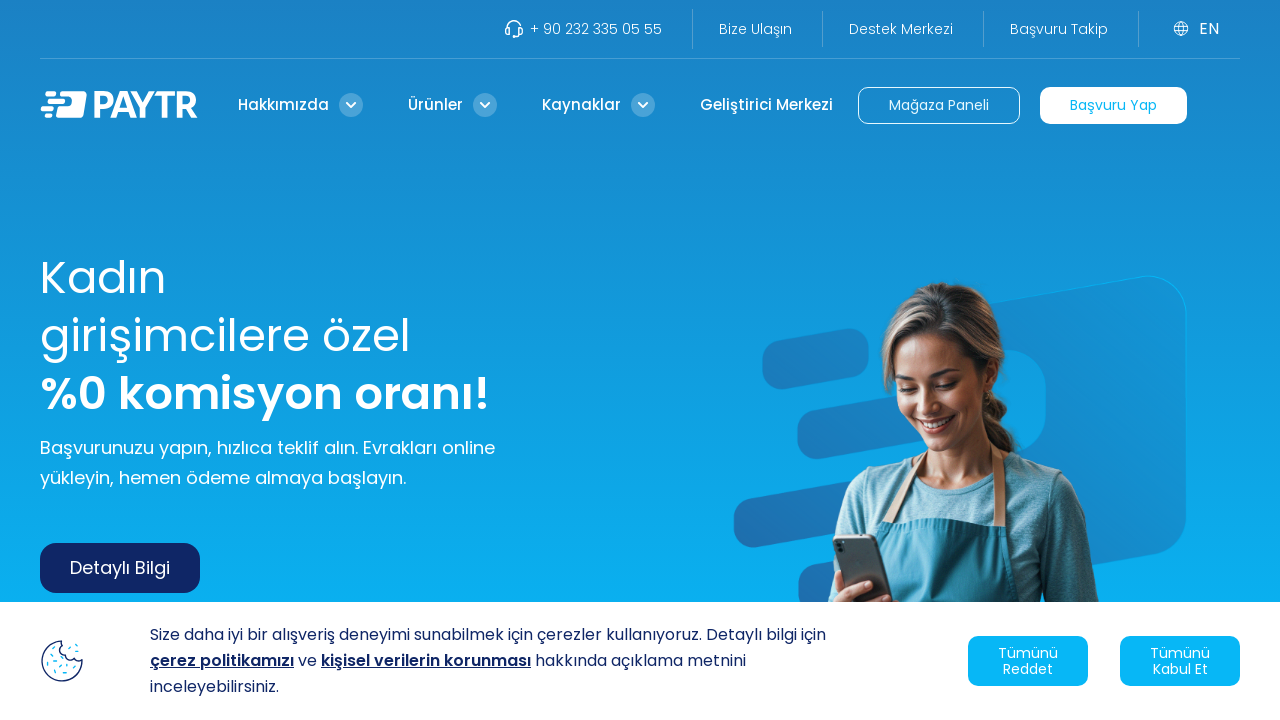

Checked for copyright notice - Found: True
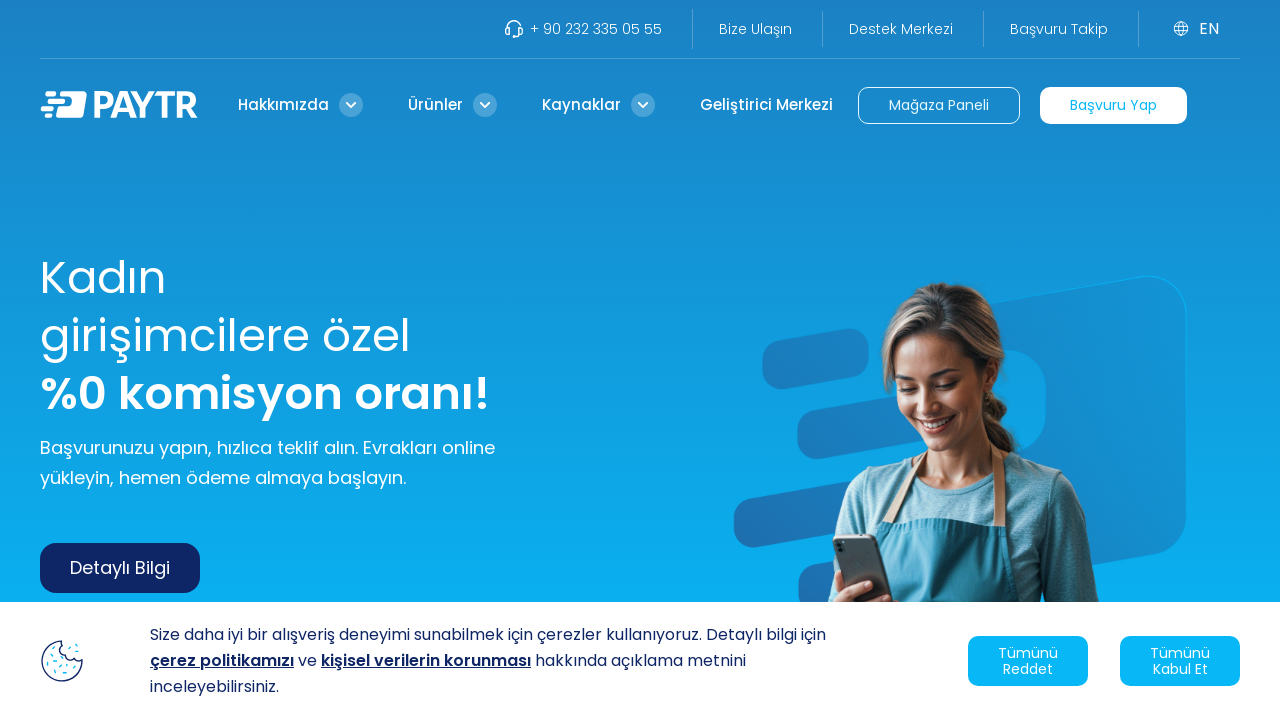

Printed branding elements test results: Logo=True, Brand colors=True, Company info=True, Copyright=True
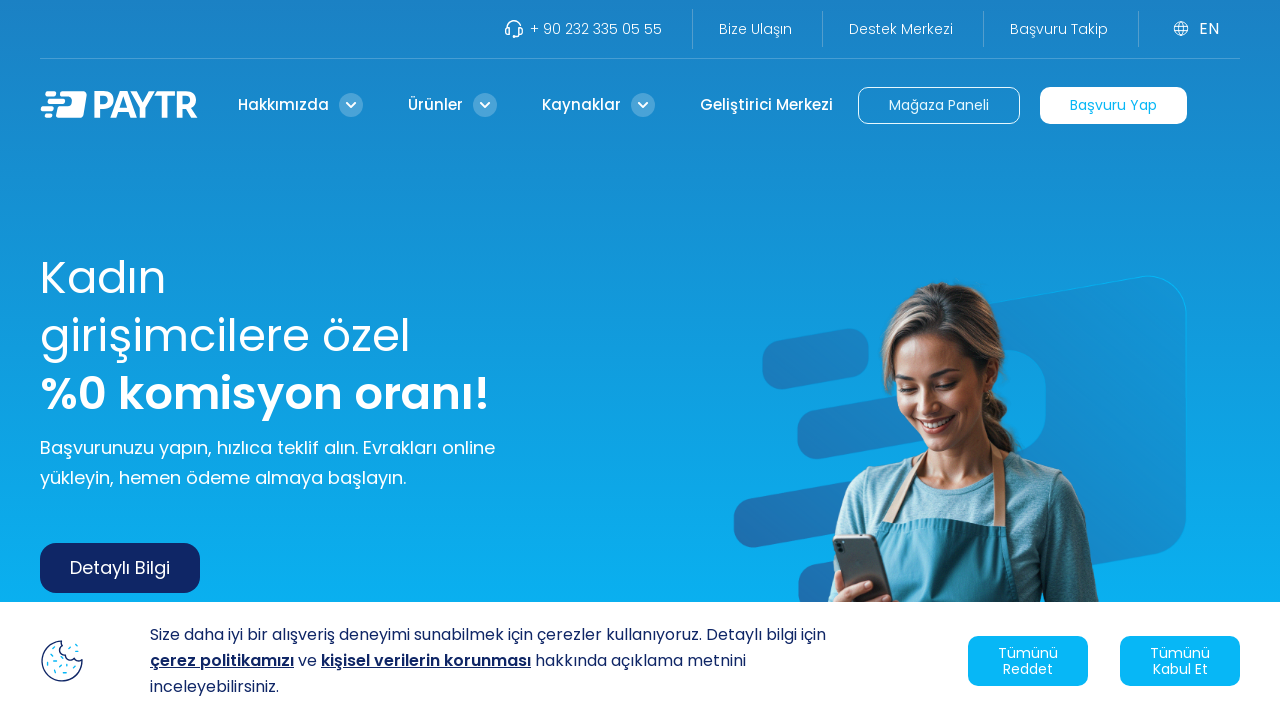

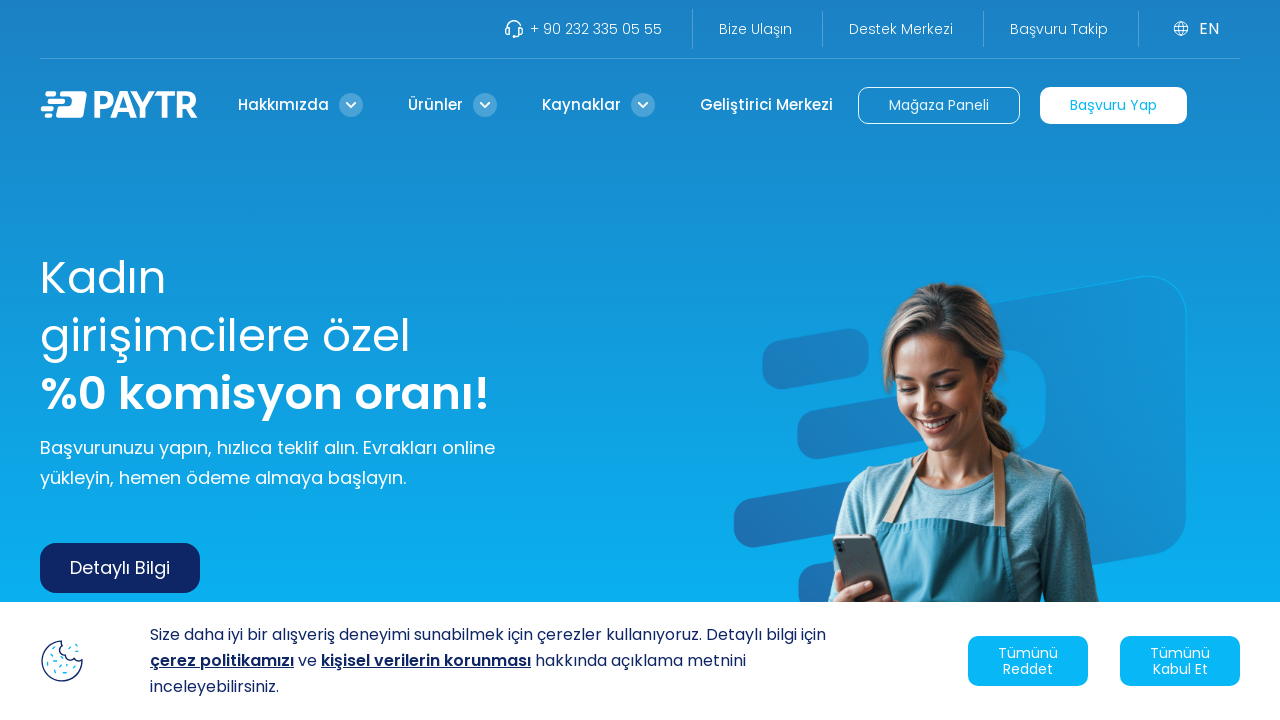